Navigates to Jango music website and verifies that the Log In button is displayed on the page.

Starting URL: https://www.jango.com/

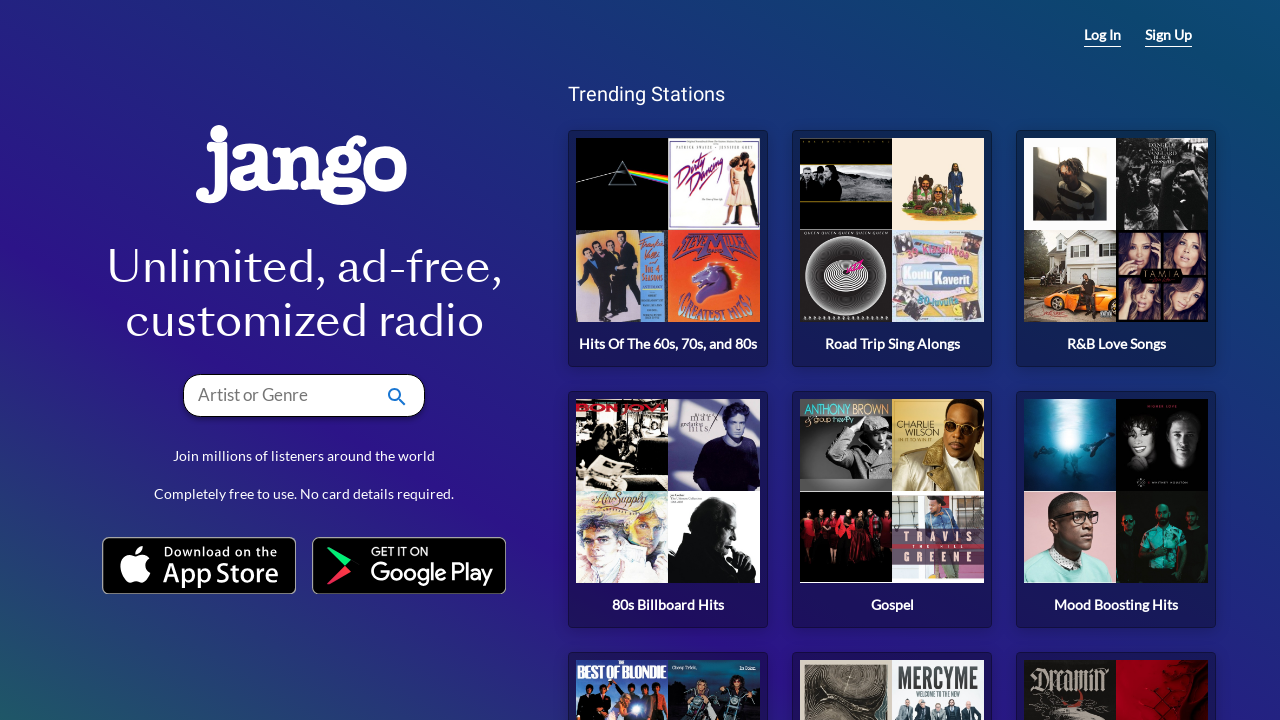

Navigated to https://www.jango.com/
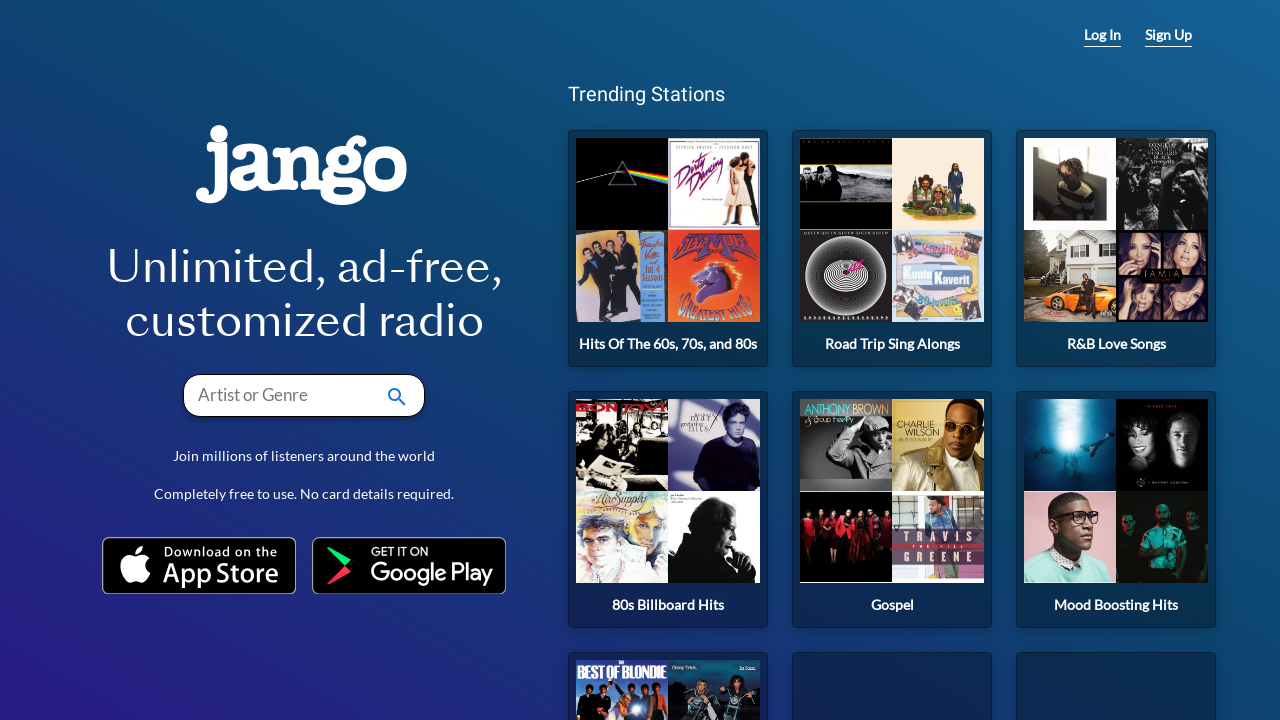

Located the Log In button element
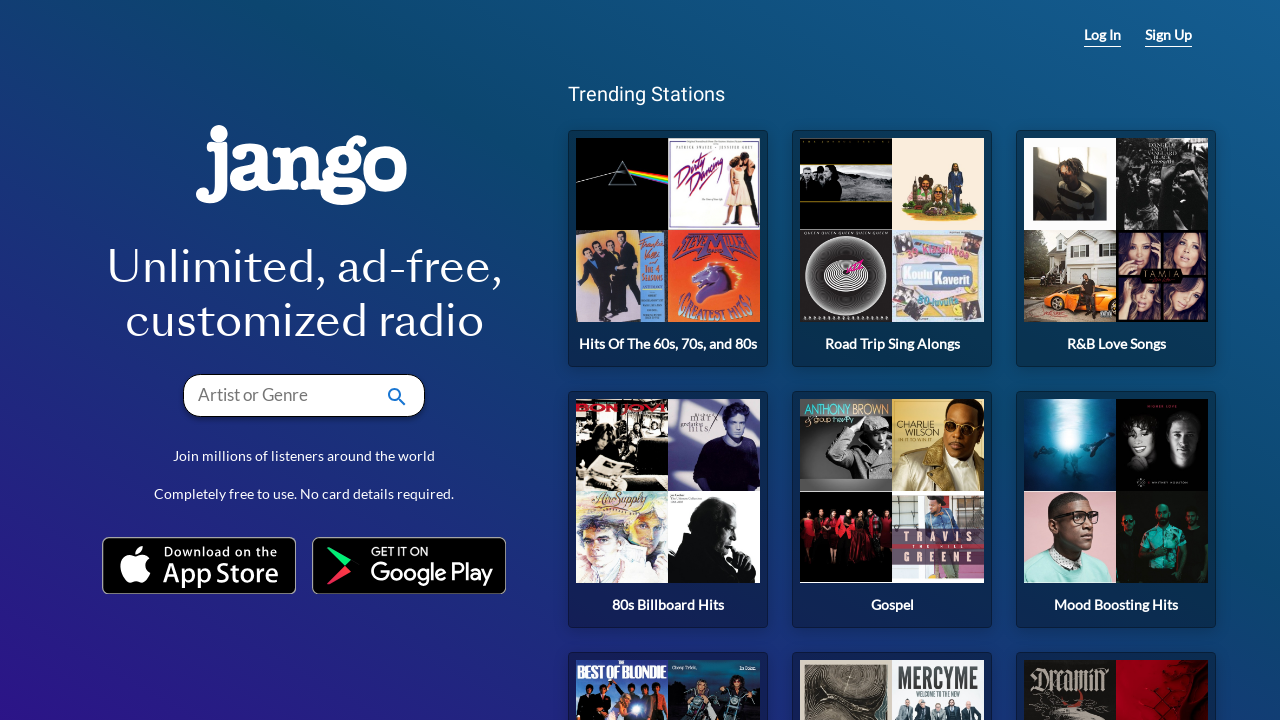

Waited for Log In button to become visible
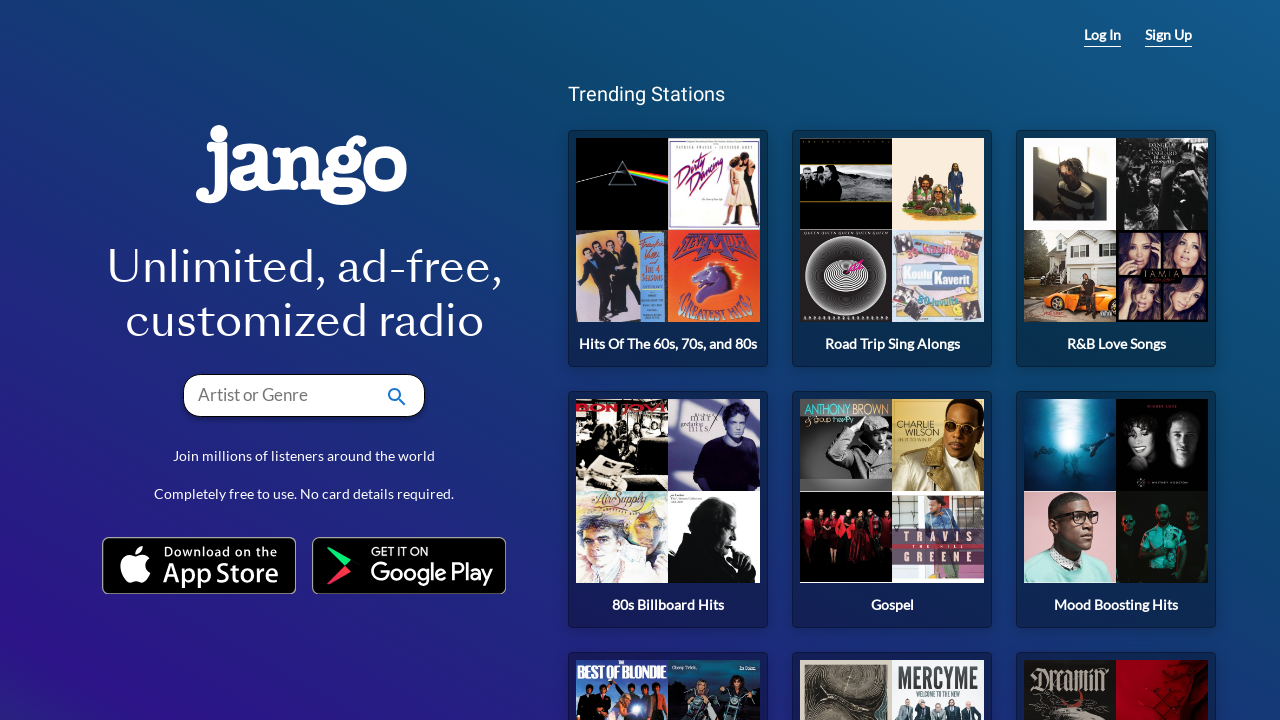

Verified that Log In button is visible on the page
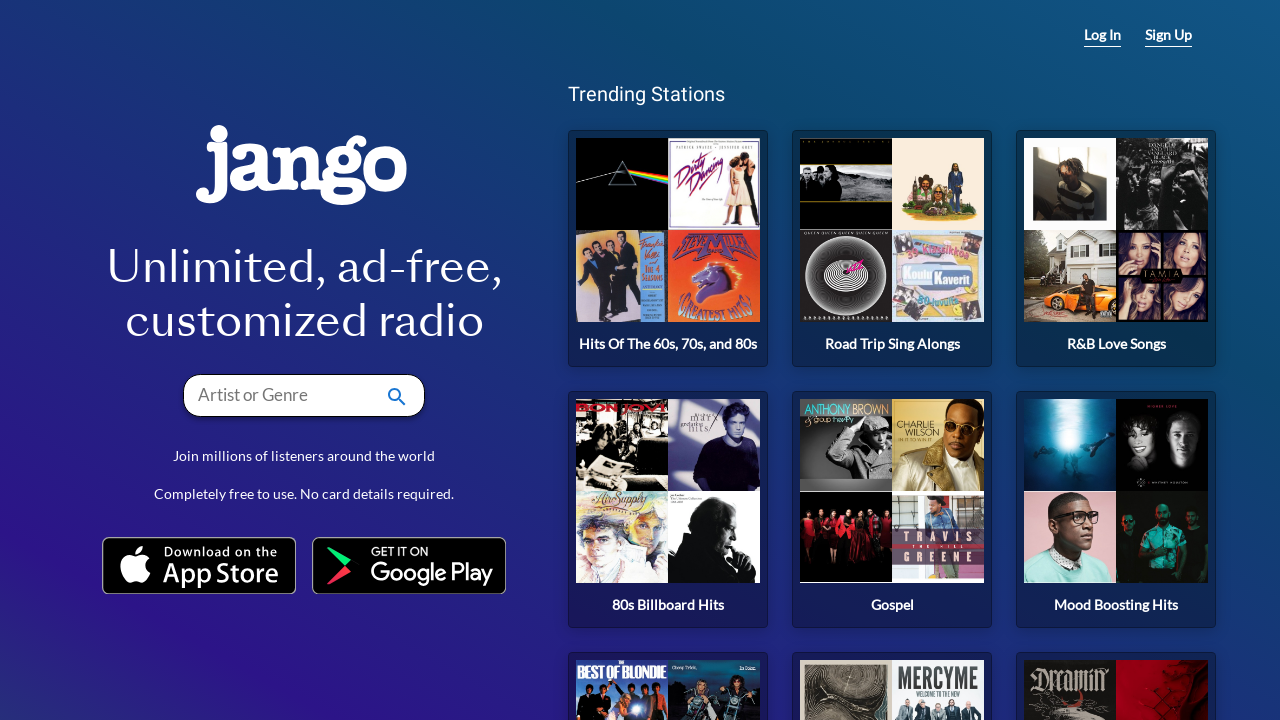

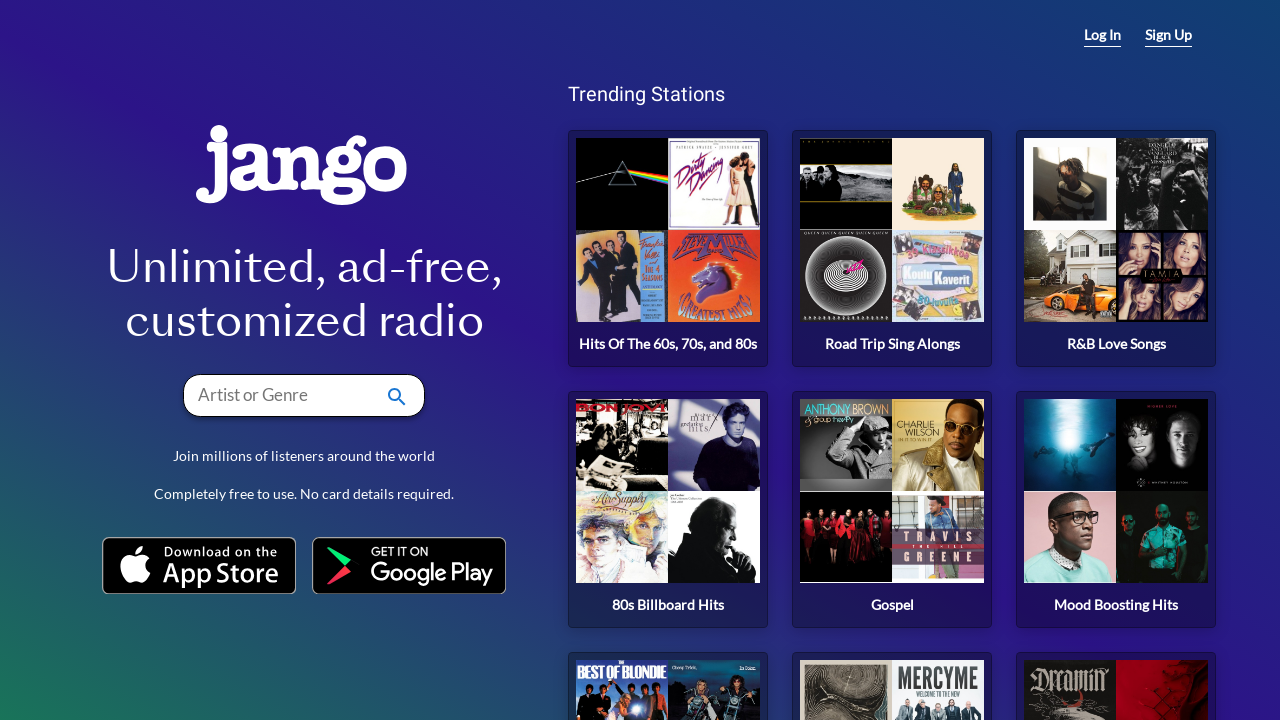